Retrieves a value from an element attribute, performs a mathematical calculation, and submits a form with the result along with selecting checkboxes

Starting URL: http://suninjuly.github.io/get_attribute.html

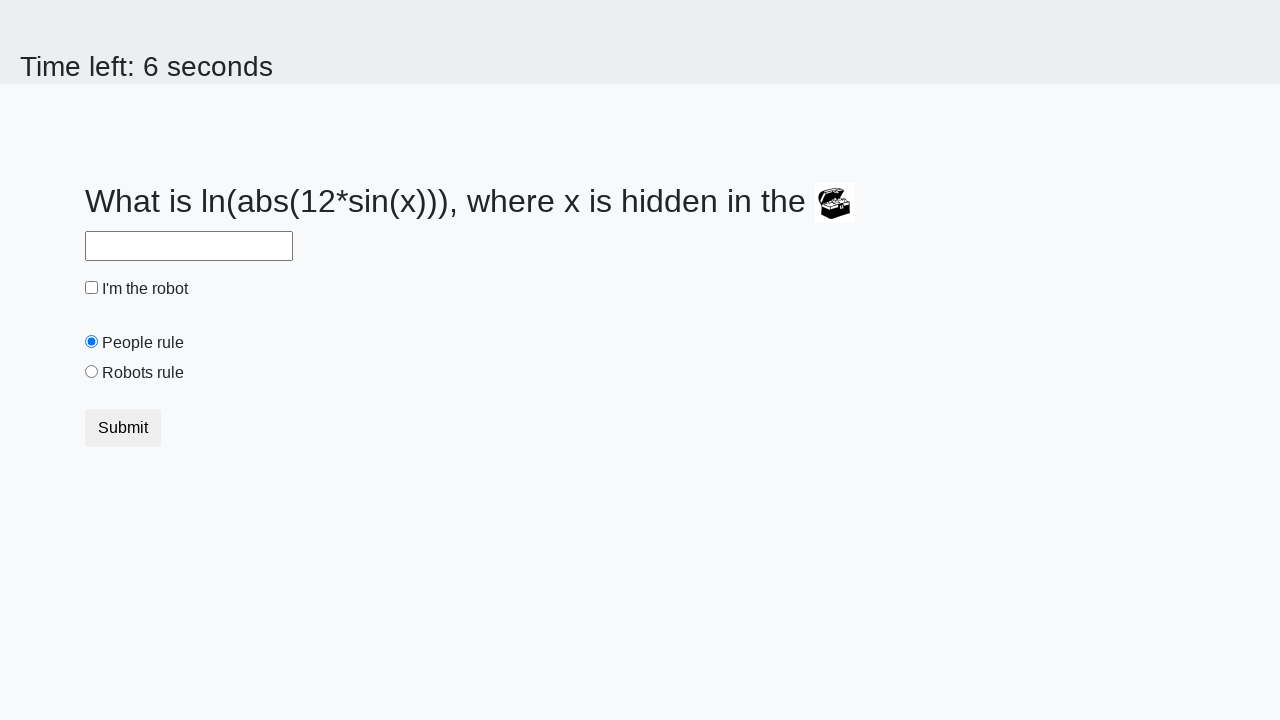

Located treasure element
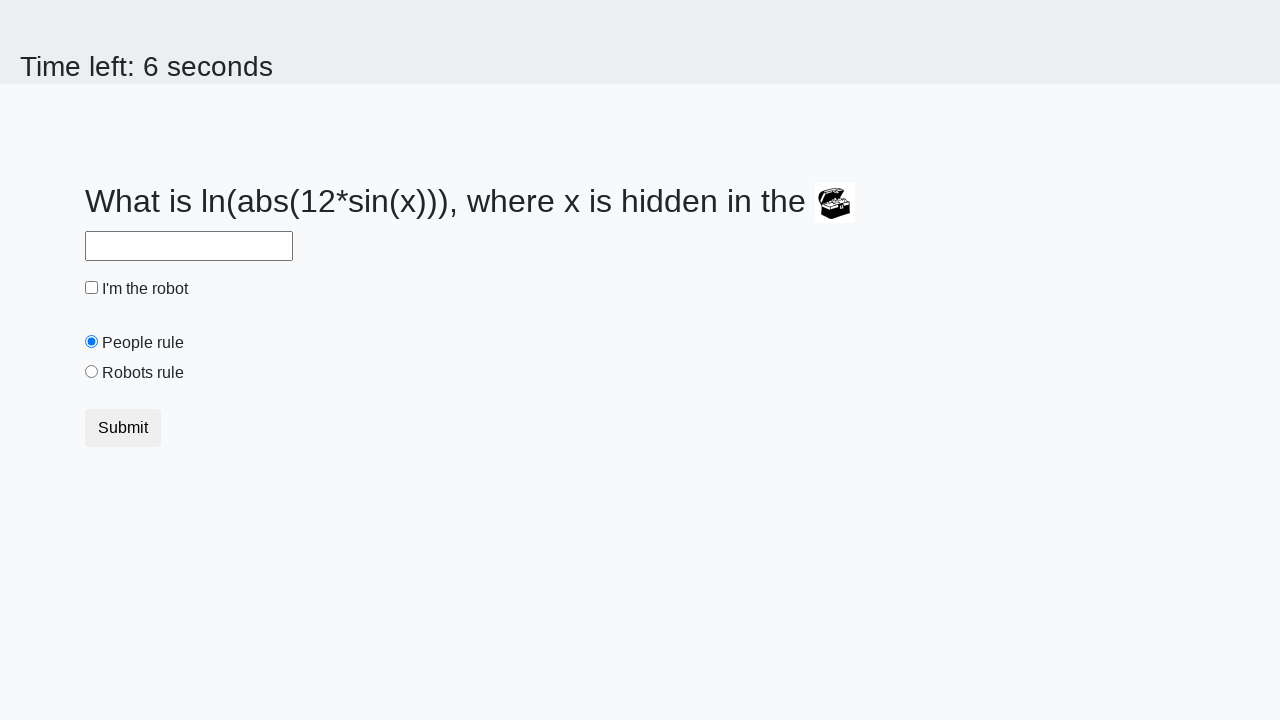

Extracted valuex attribute: 388
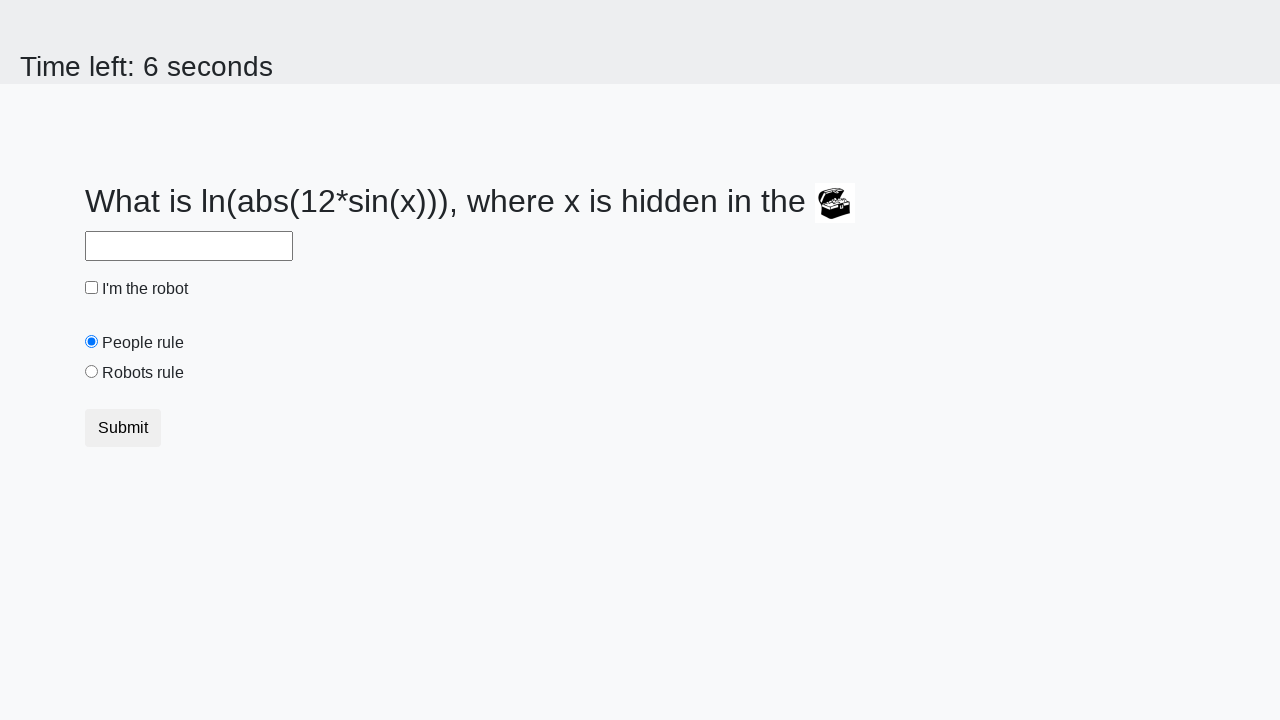

Calculated result using formula: 2.4848181053020593
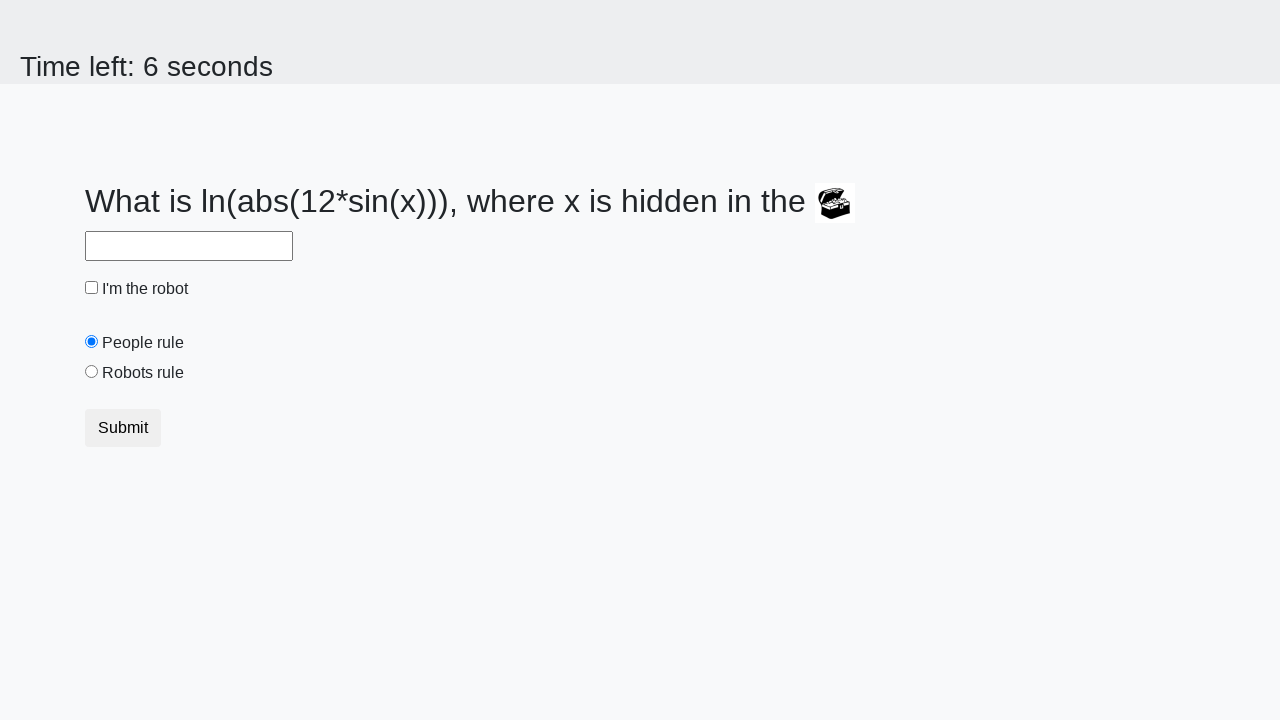

Filled answer field with calculated result on #answer
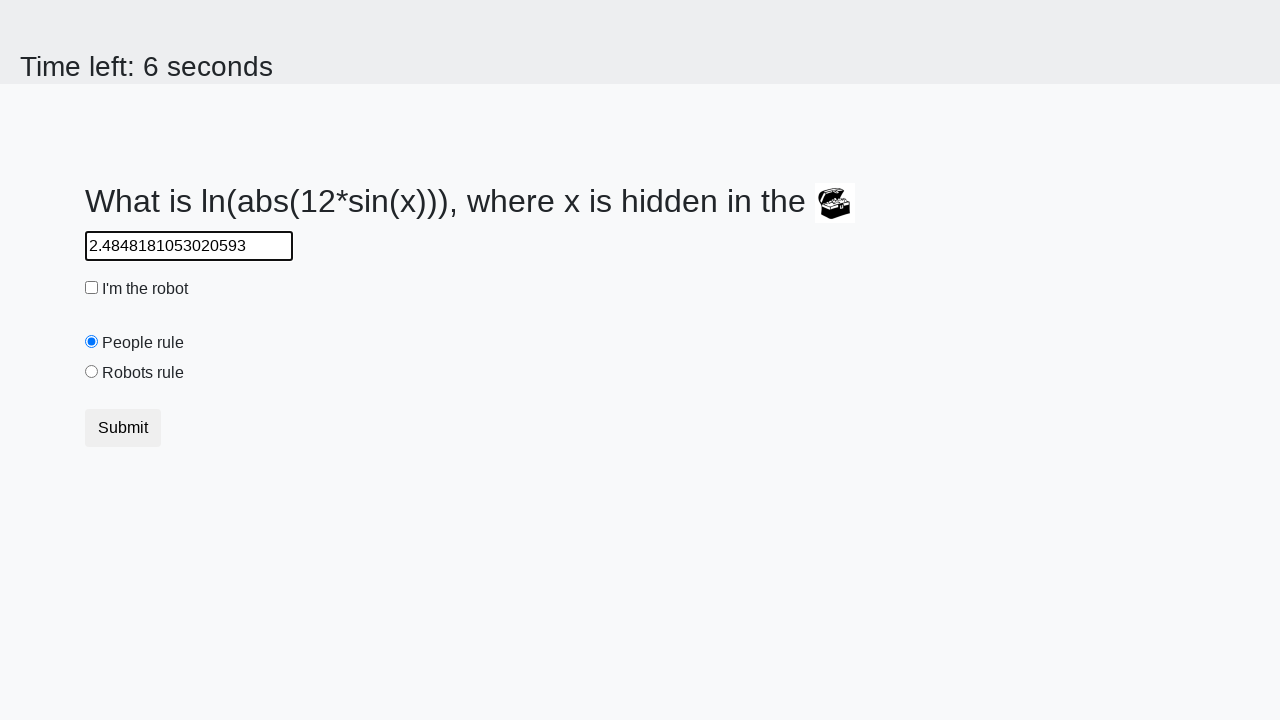

Clicked robot checkbox at (92, 288) on #robotCheckbox
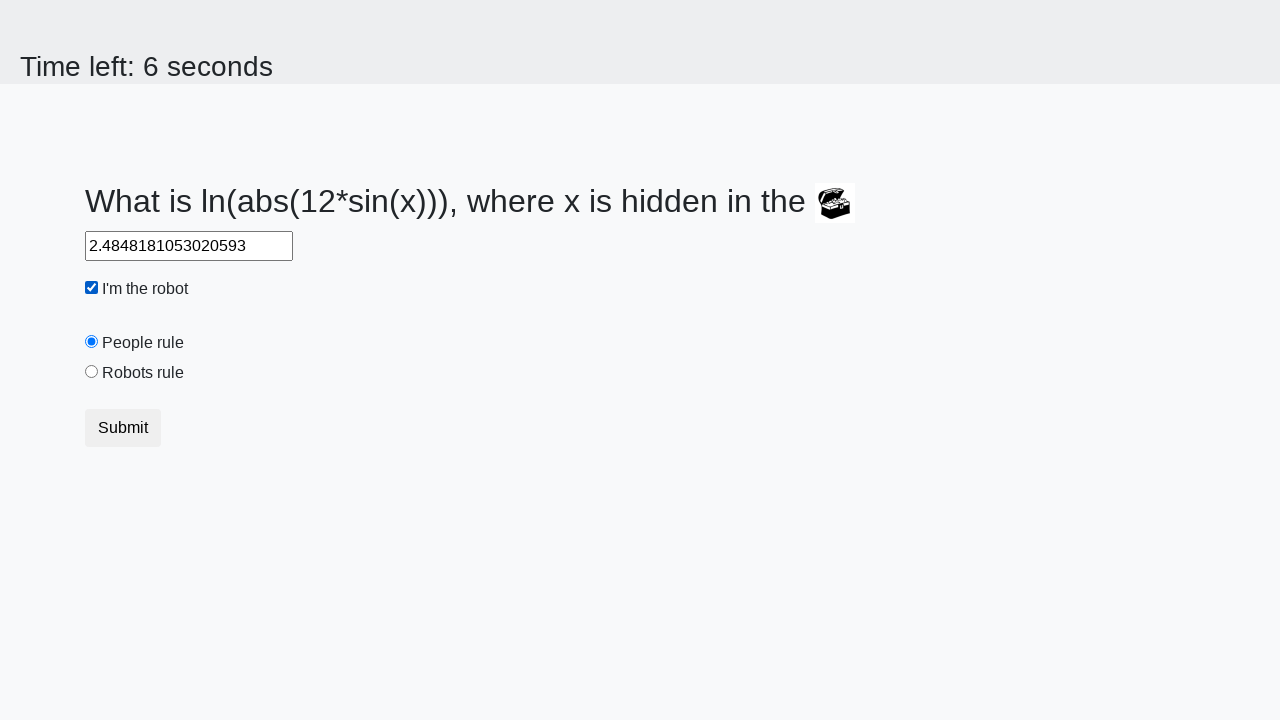

Clicked robots rule radio button at (92, 372) on #robotsRule
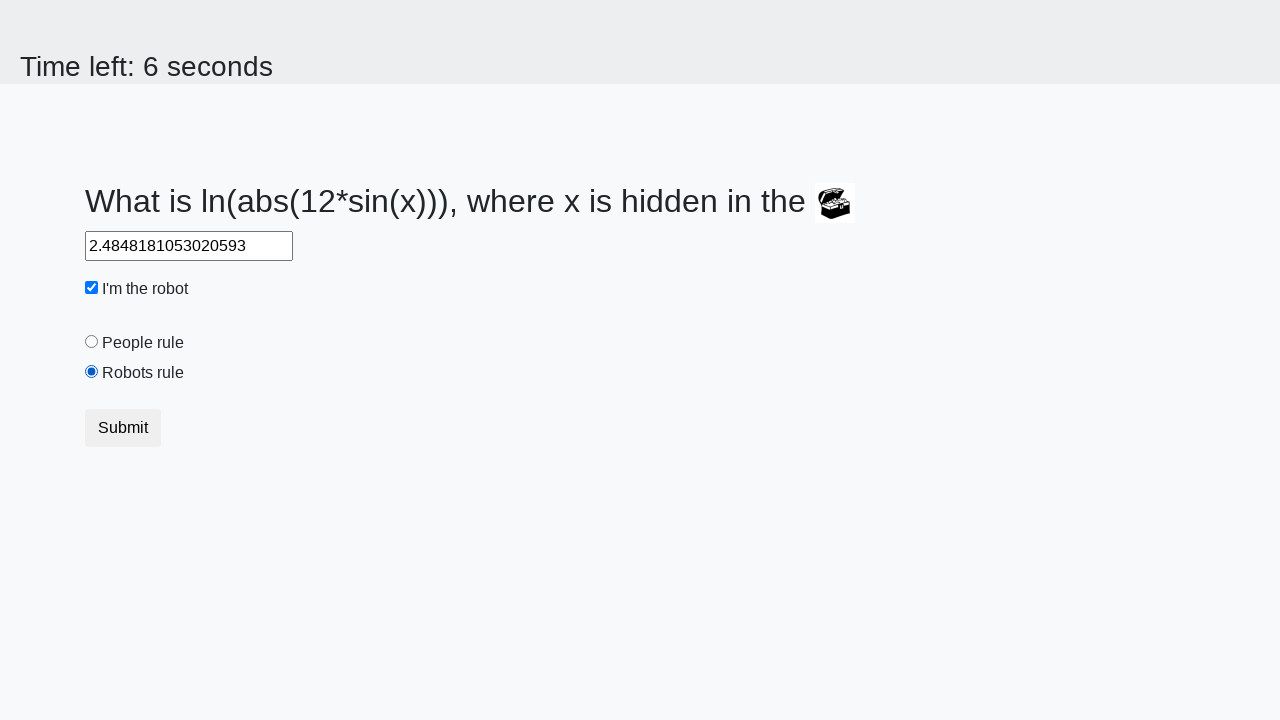

Submitted form by clicking submit button at (123, 428) on button.btn
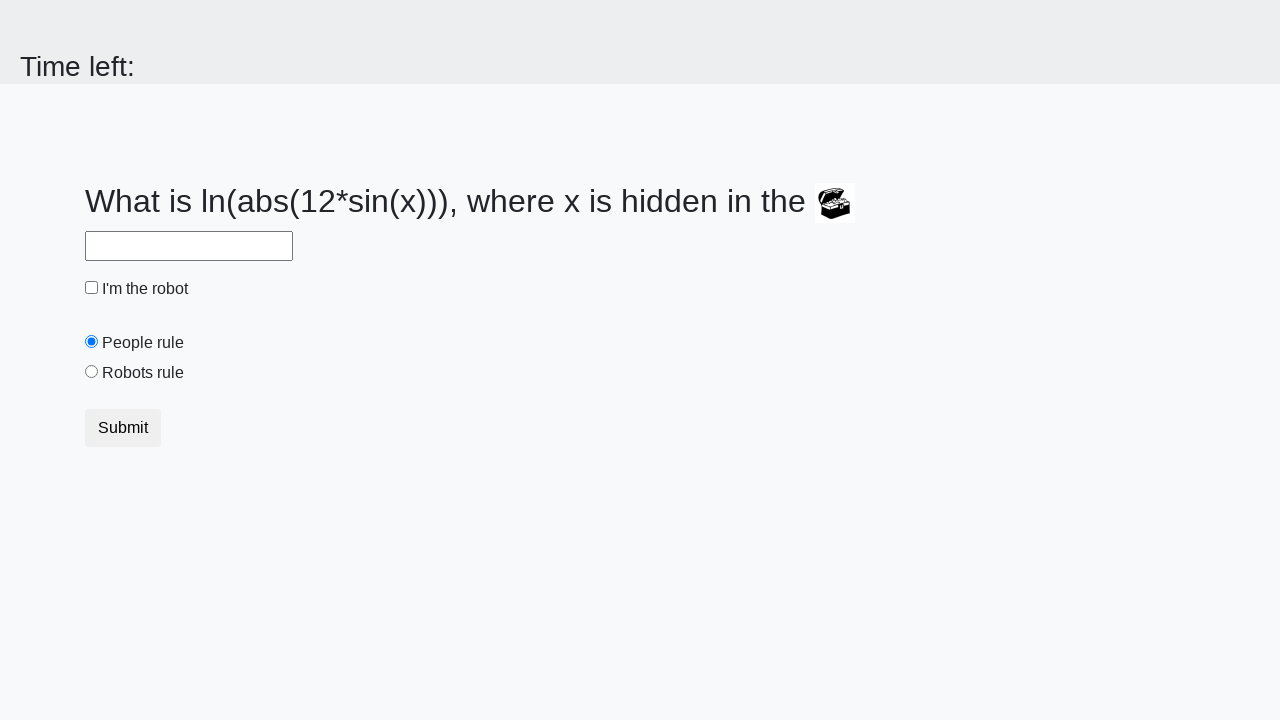

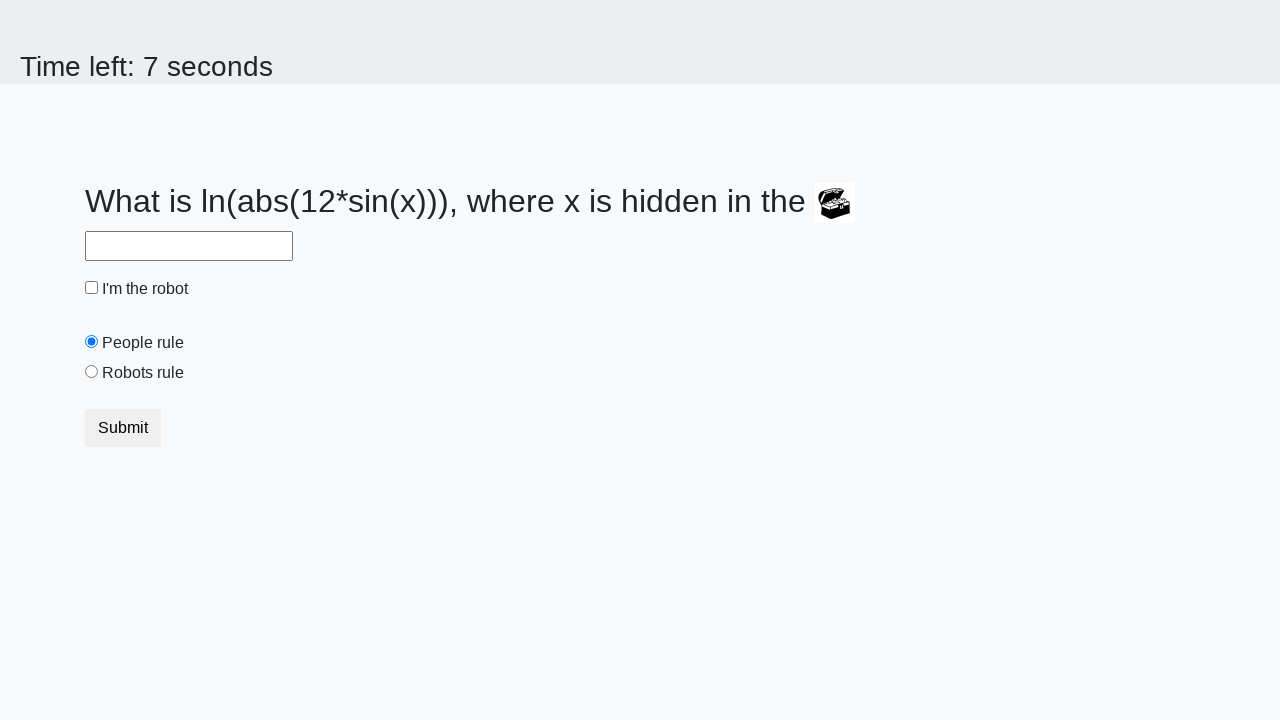